Tests that Clear completed button is hidden when there are no completed items

Starting URL: https://demo.playwright.dev/todomvc

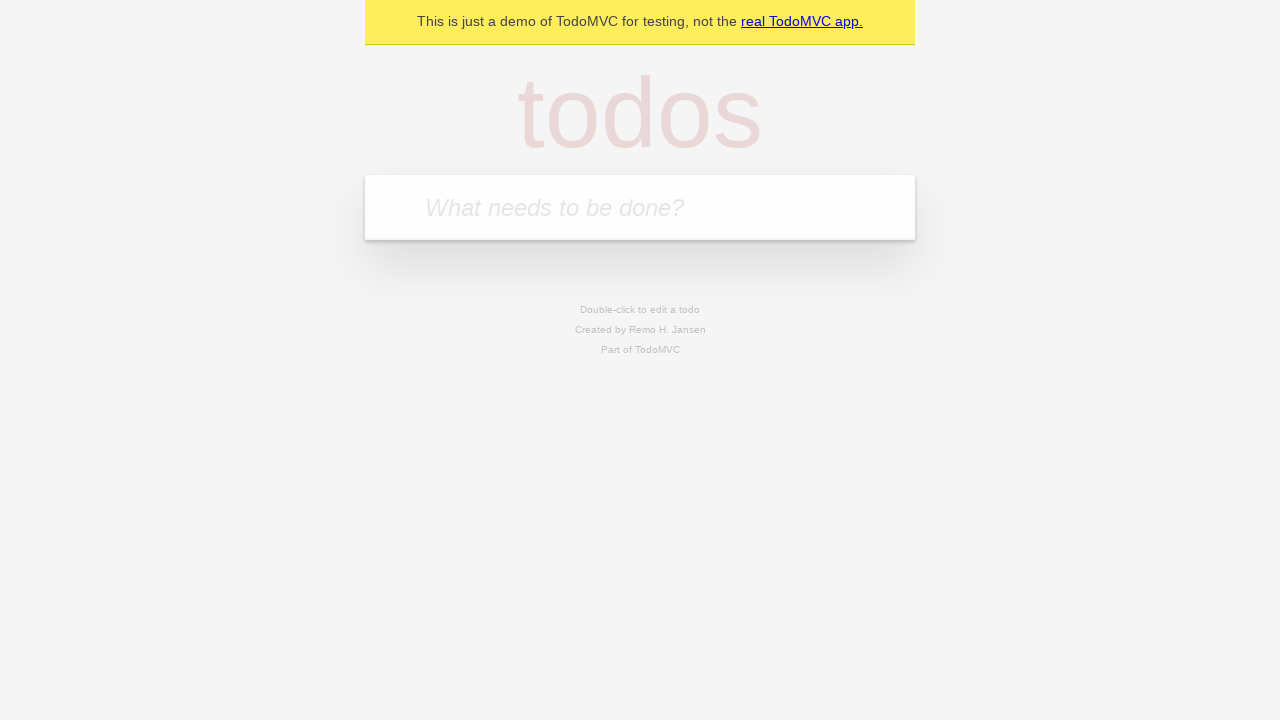

Filled todo input with 'buy some cheese' on internal:attr=[placeholder="What needs to be done?"i]
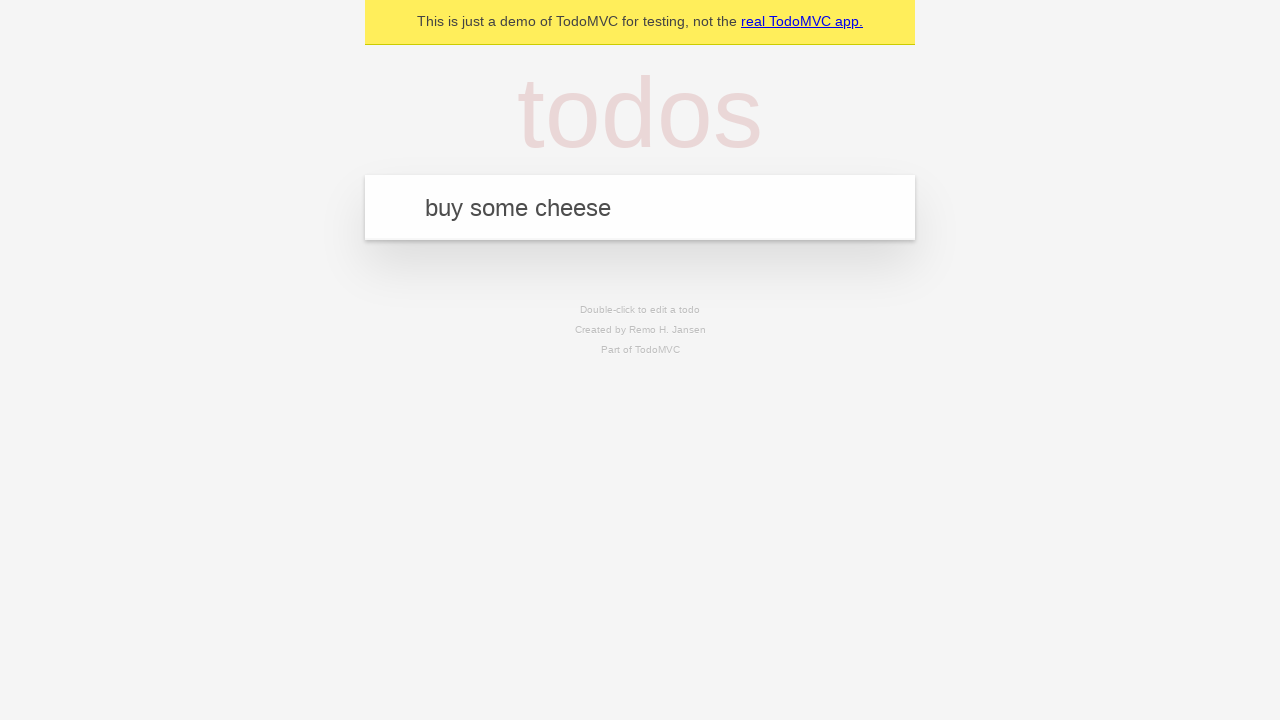

Pressed Enter to create first todo item on internal:attr=[placeholder="What needs to be done?"i]
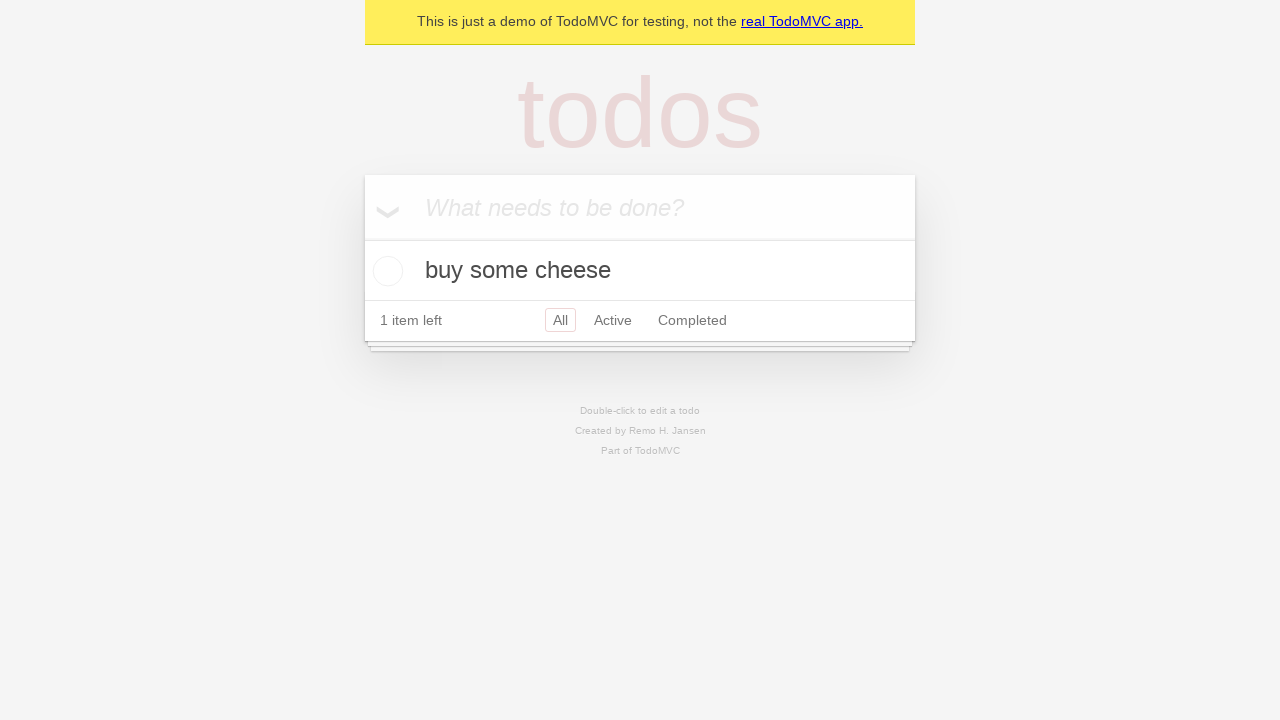

Filled todo input with 'feed the cat' on internal:attr=[placeholder="What needs to be done?"i]
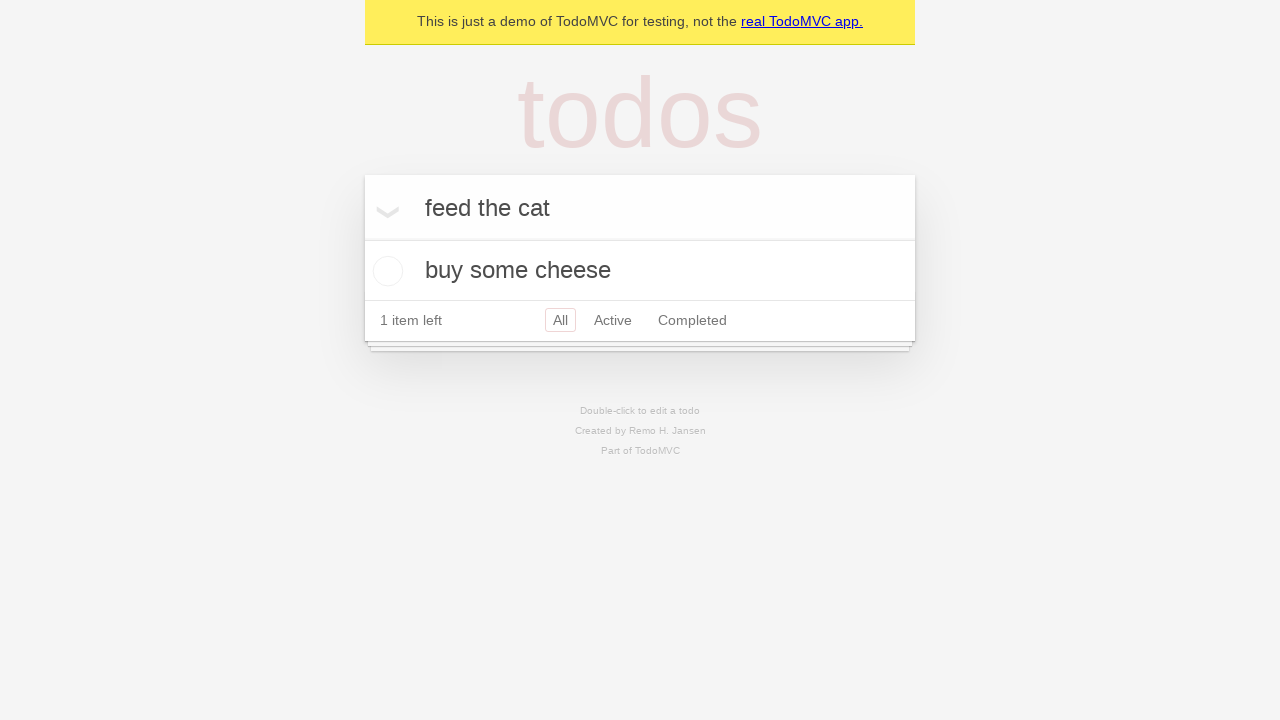

Pressed Enter to create second todo item on internal:attr=[placeholder="What needs to be done?"i]
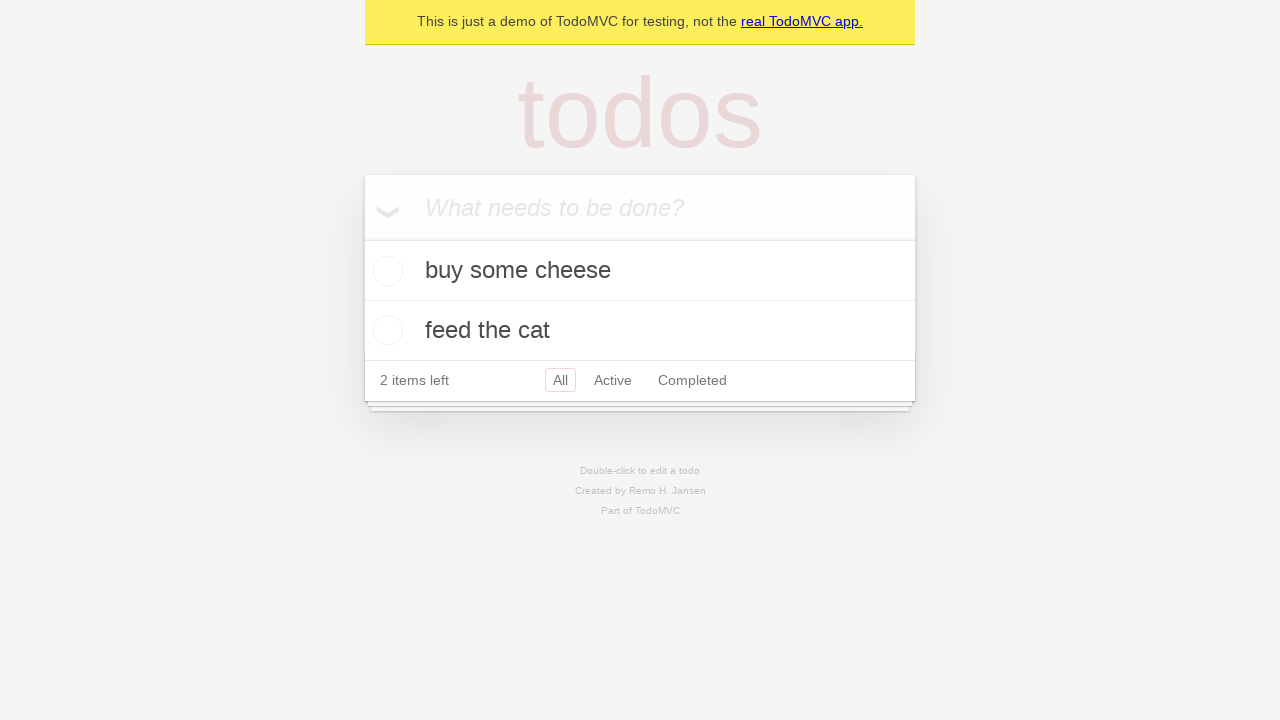

Filled todo input with 'book a doctors appointment' on internal:attr=[placeholder="What needs to be done?"i]
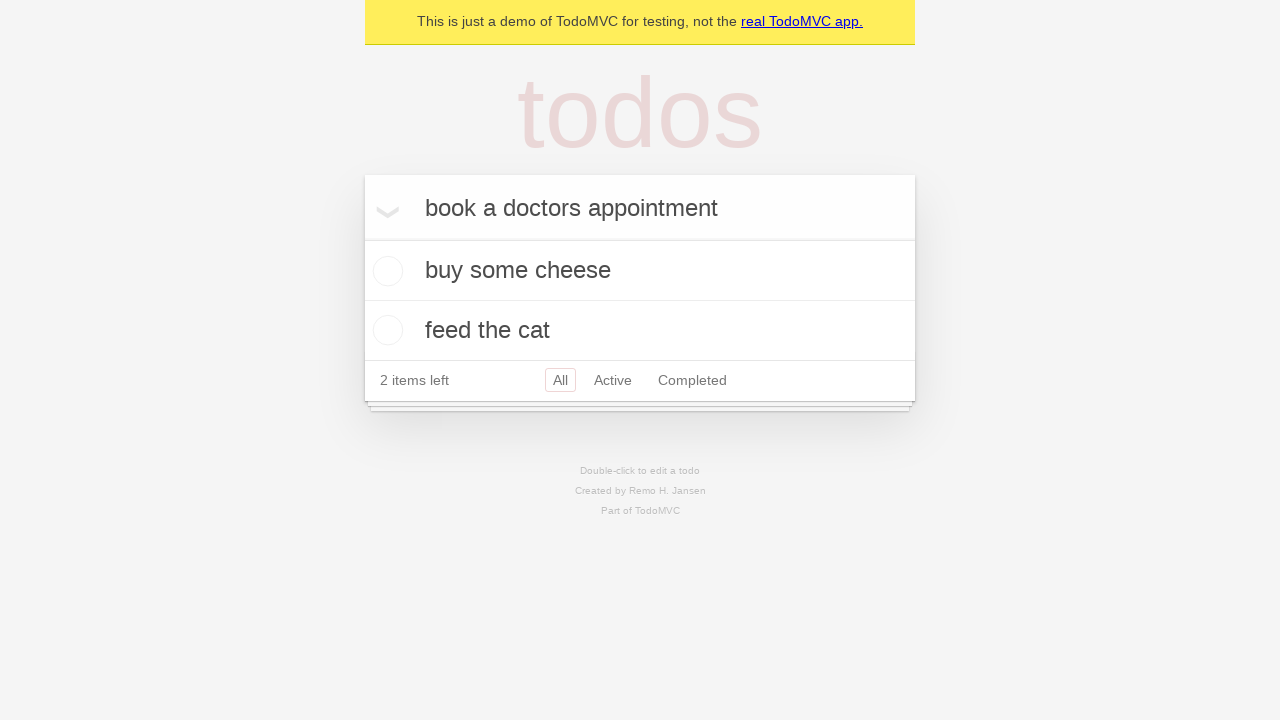

Pressed Enter to create third todo item on internal:attr=[placeholder="What needs to be done?"i]
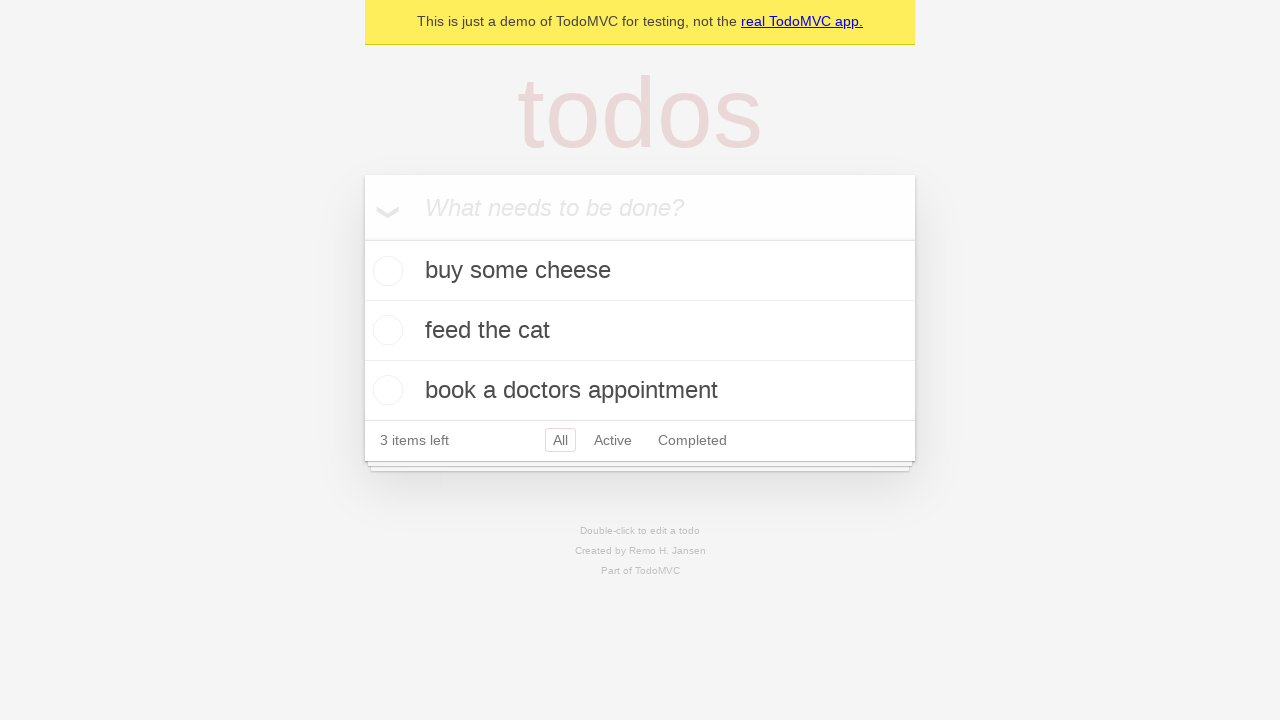

Checked the first todo item at (385, 271) on .todo-list li .toggle >> nth=0
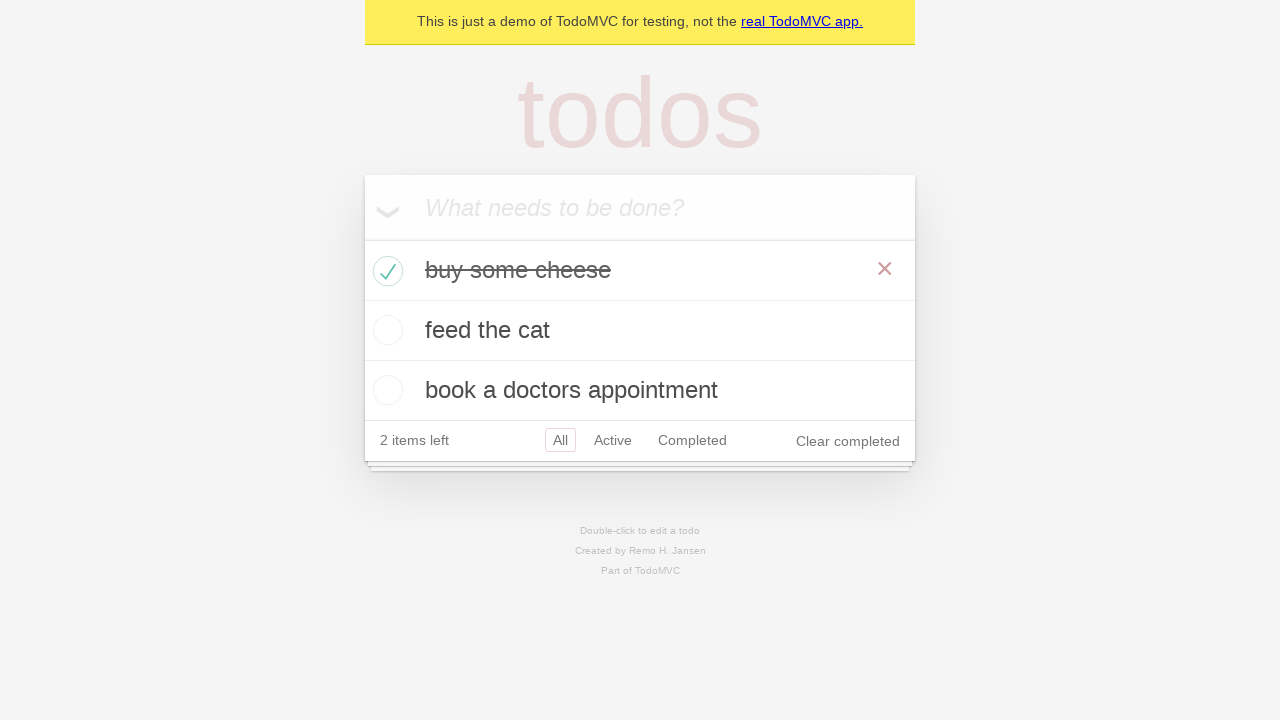

Clicked Clear completed button at (848, 441) on internal:role=button[name="Clear completed"i]
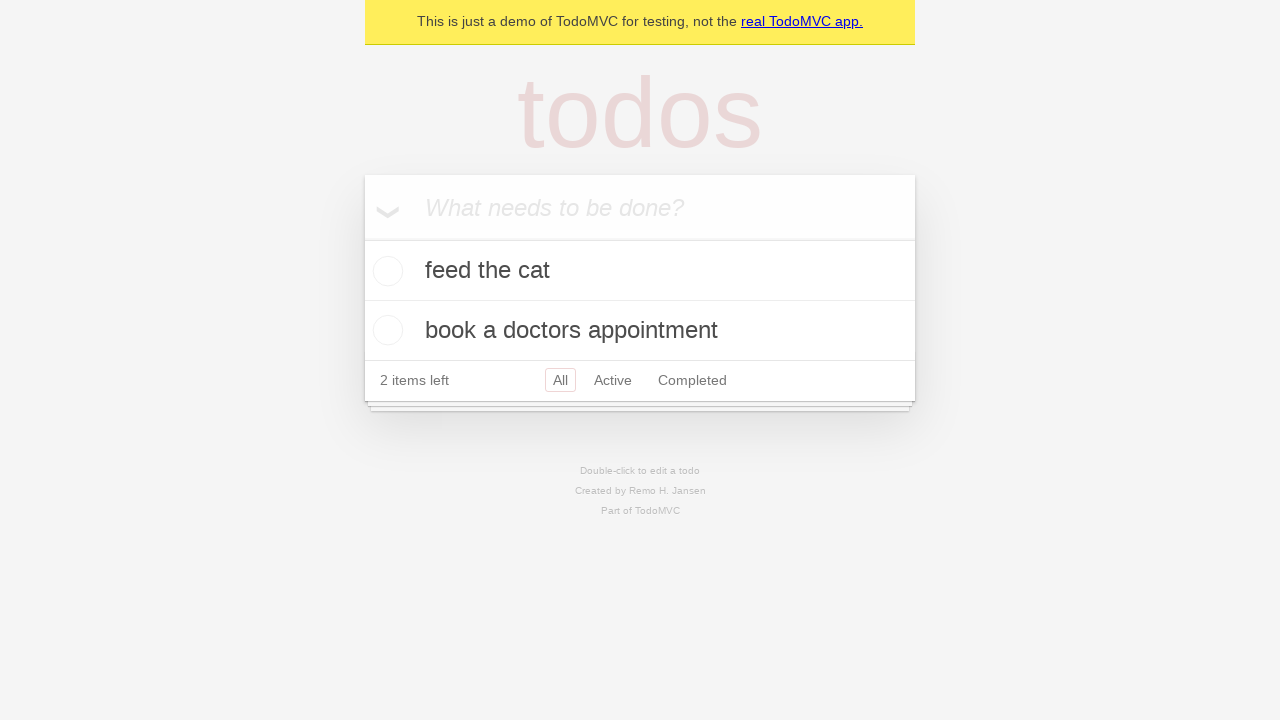

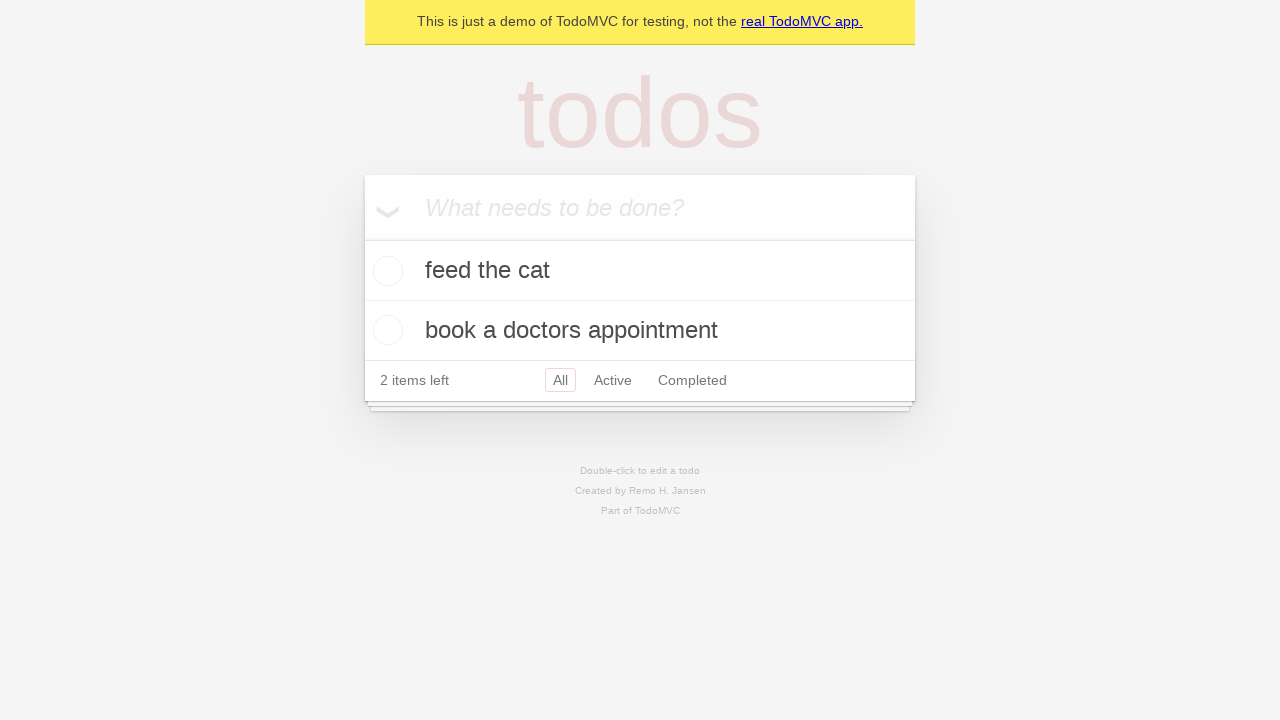